Tests clicking the "comments" link and verifies redirection to the new comments page

Starting URL: https://news.ycombinator.com

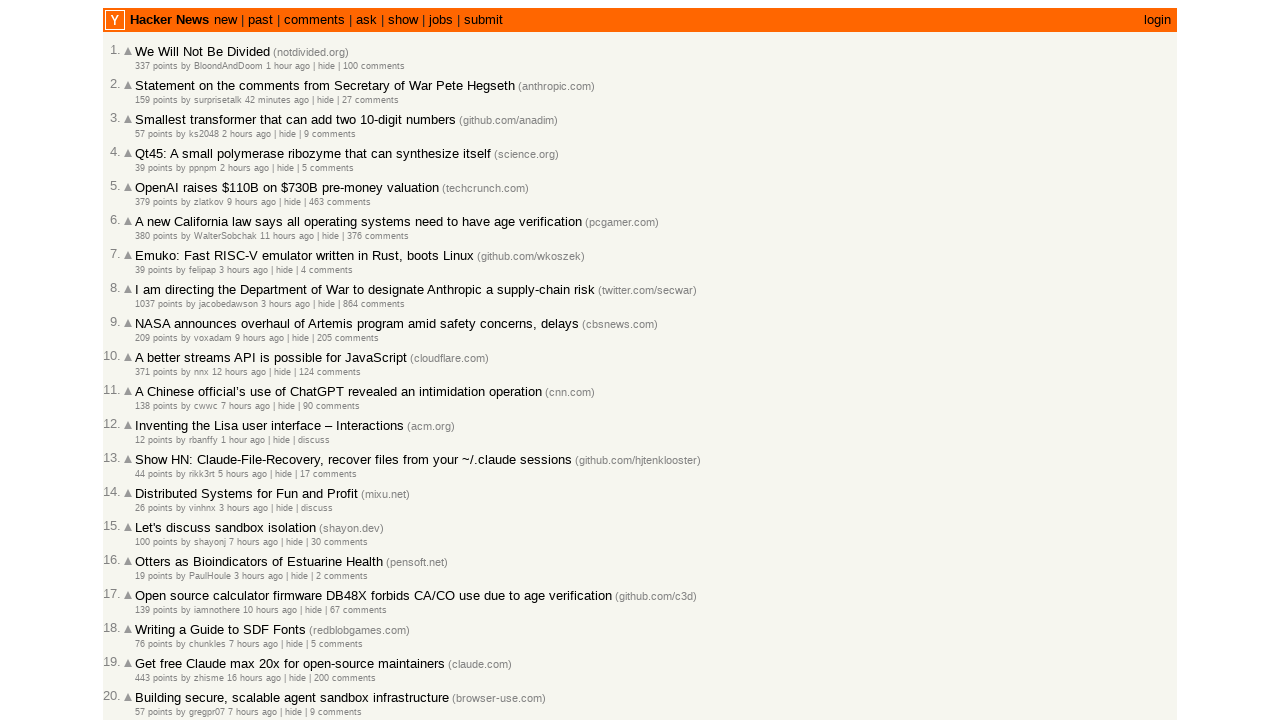

Clicked on the 'comments' link at (314, 20) on a:text('comments')
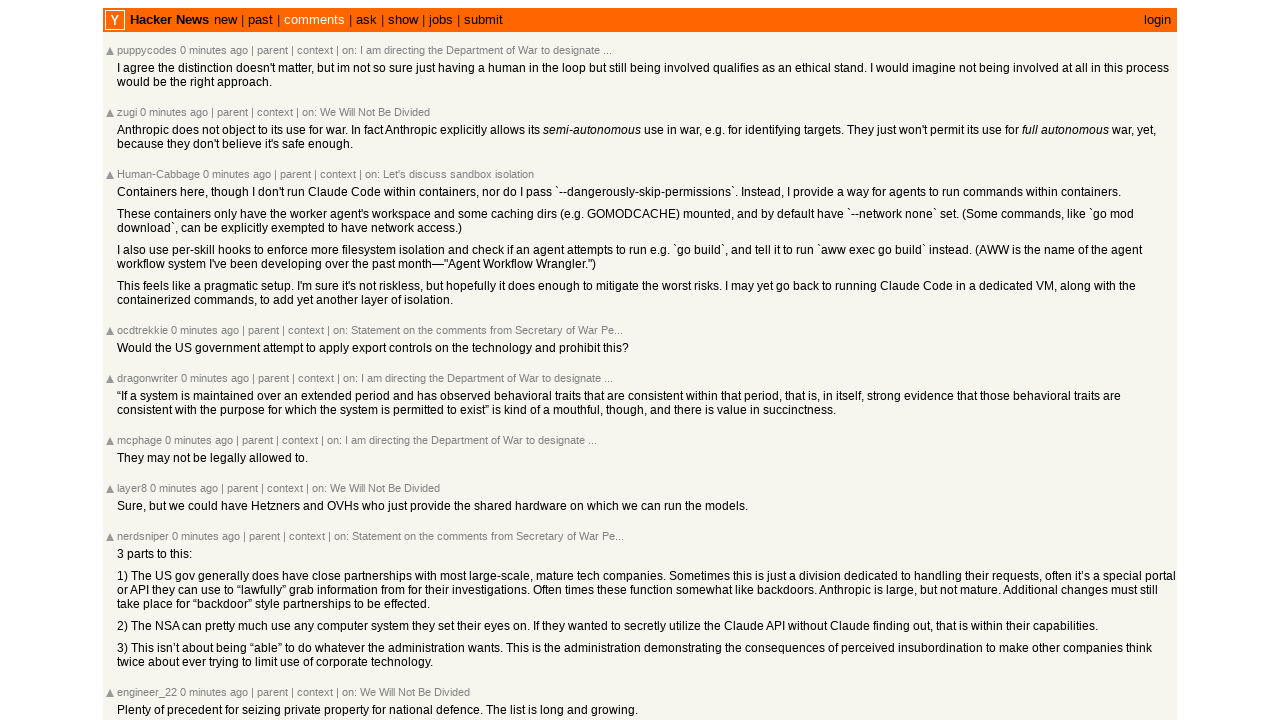

Waited for page to load (domcontentloaded)
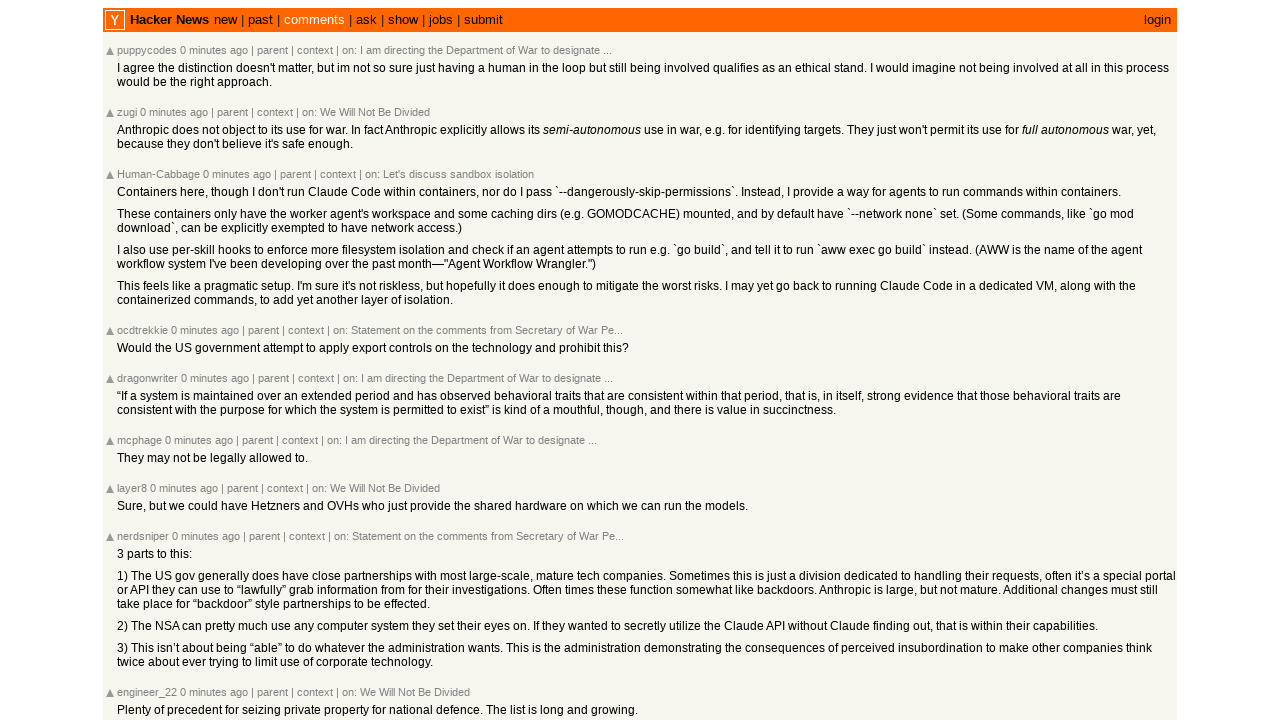

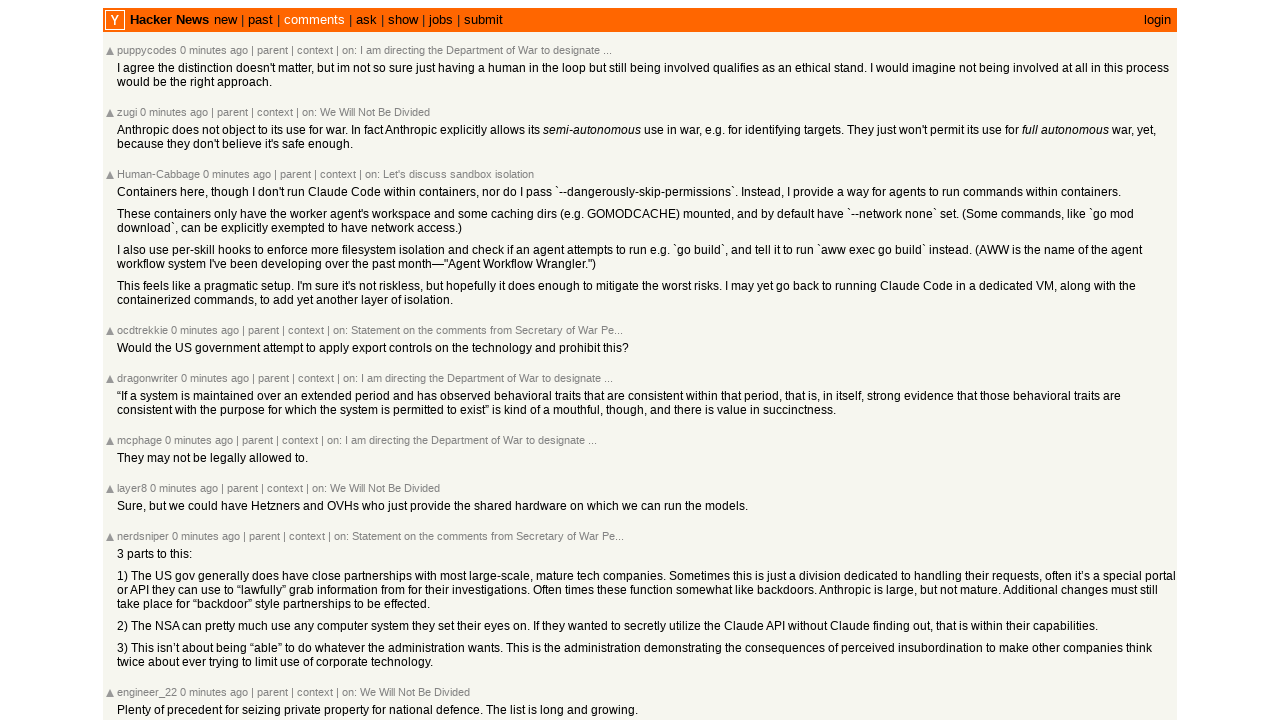